Navigates to Mars news page and waits for news content to load, verifying the presence of news list items

Starting URL: https://data-class-mars.s3.amazonaws.com/Mars/index.html

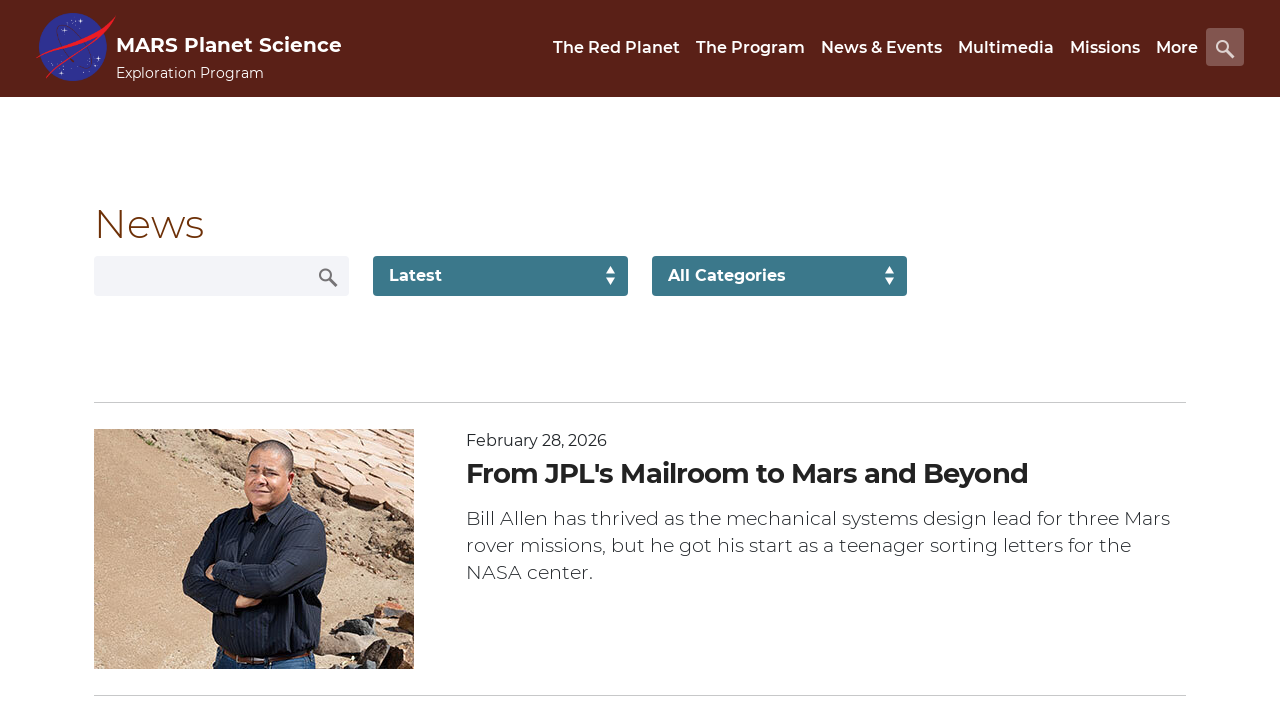

Navigated to Mars news page
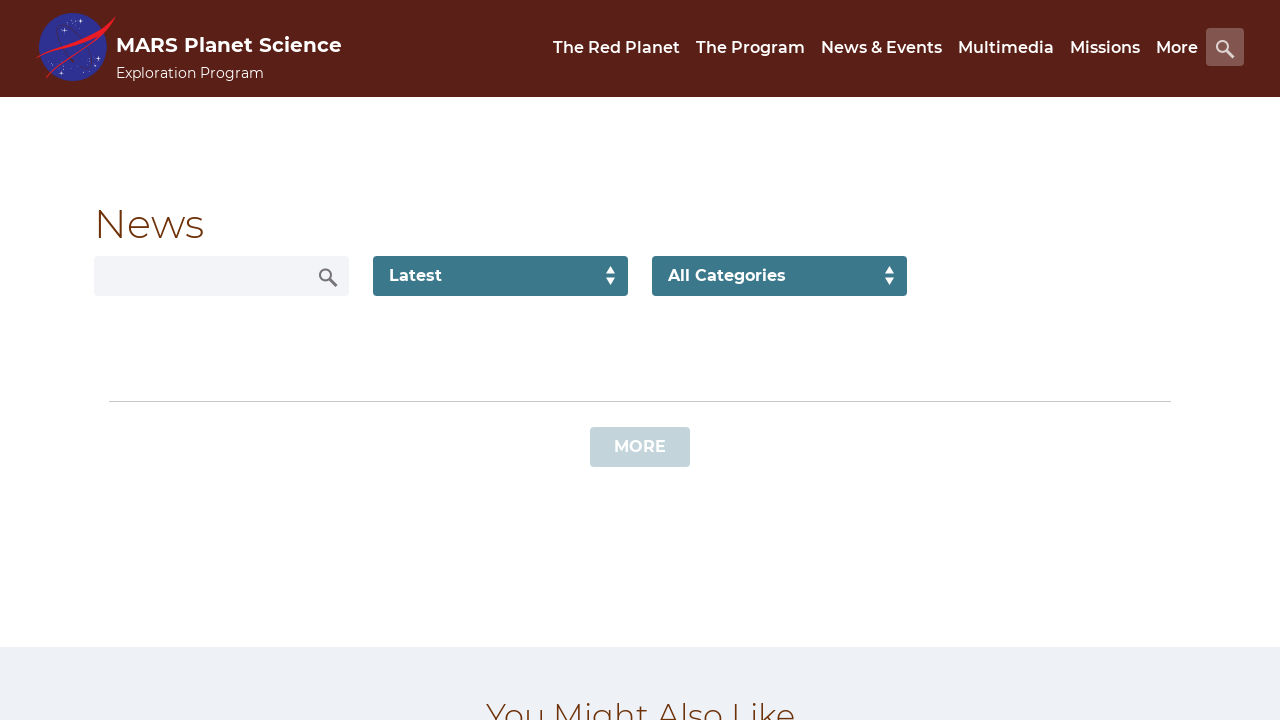

News list text elements loaded
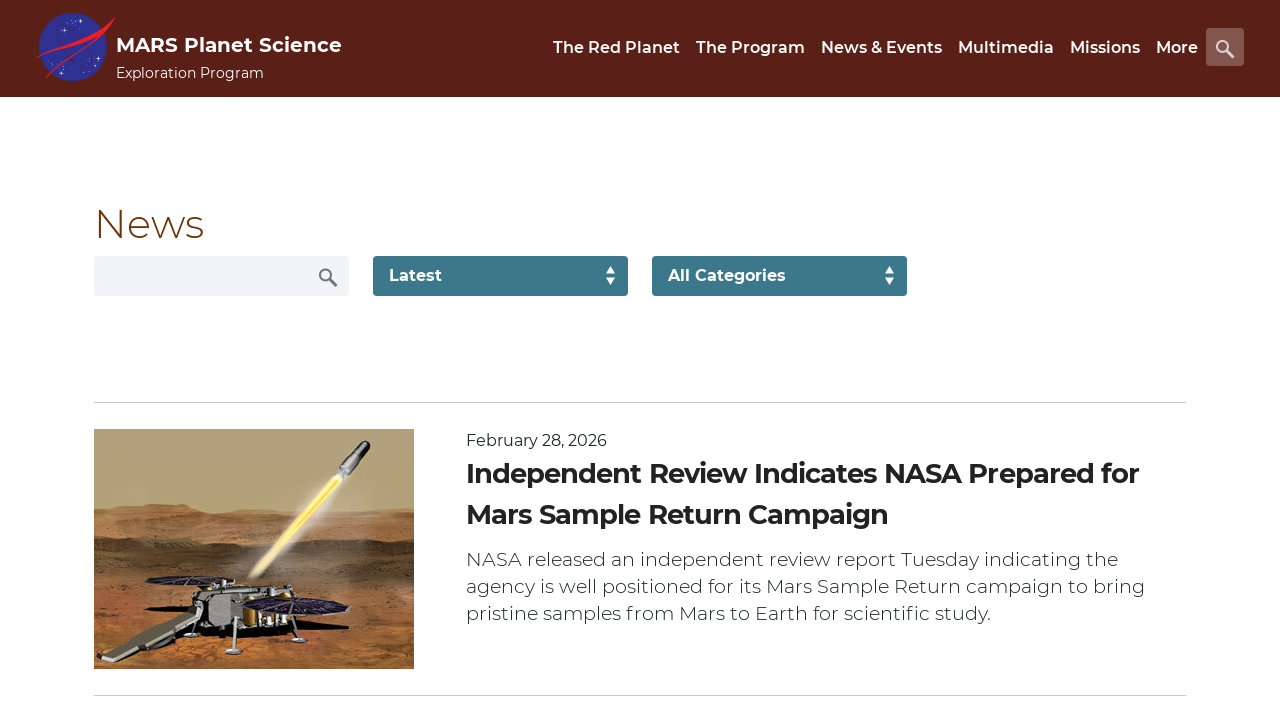

Content title element found - news content verified
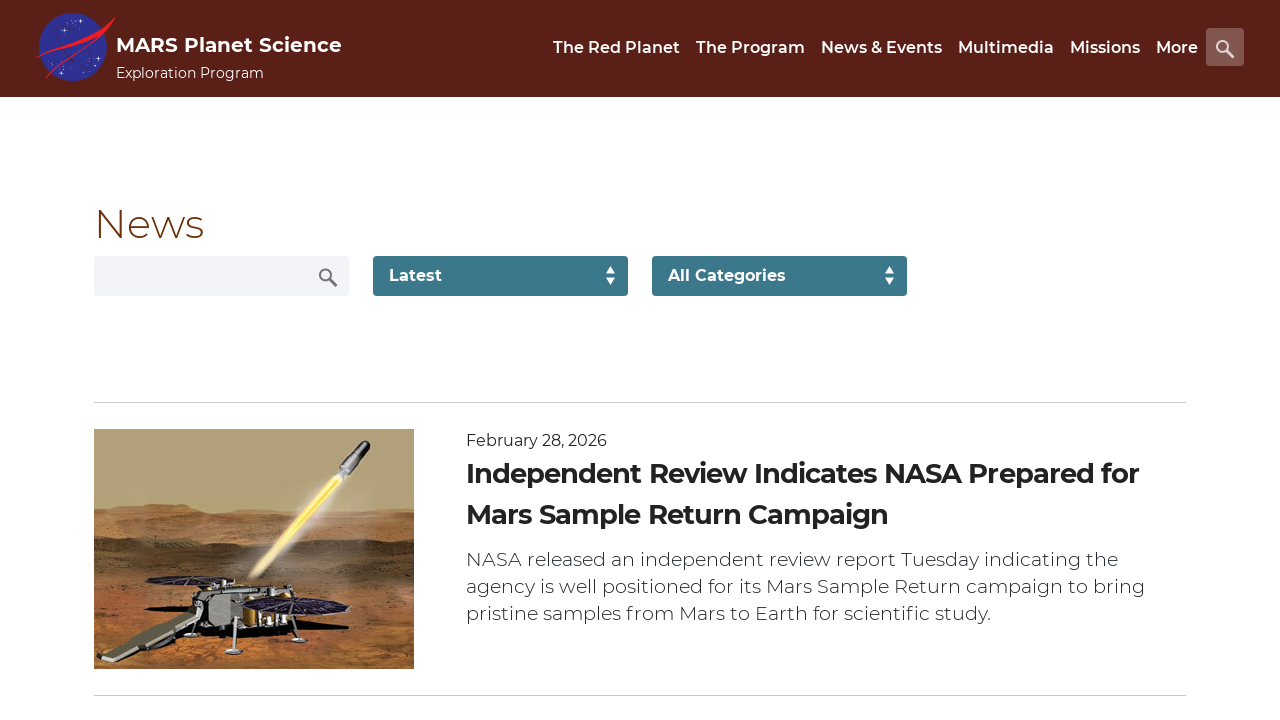

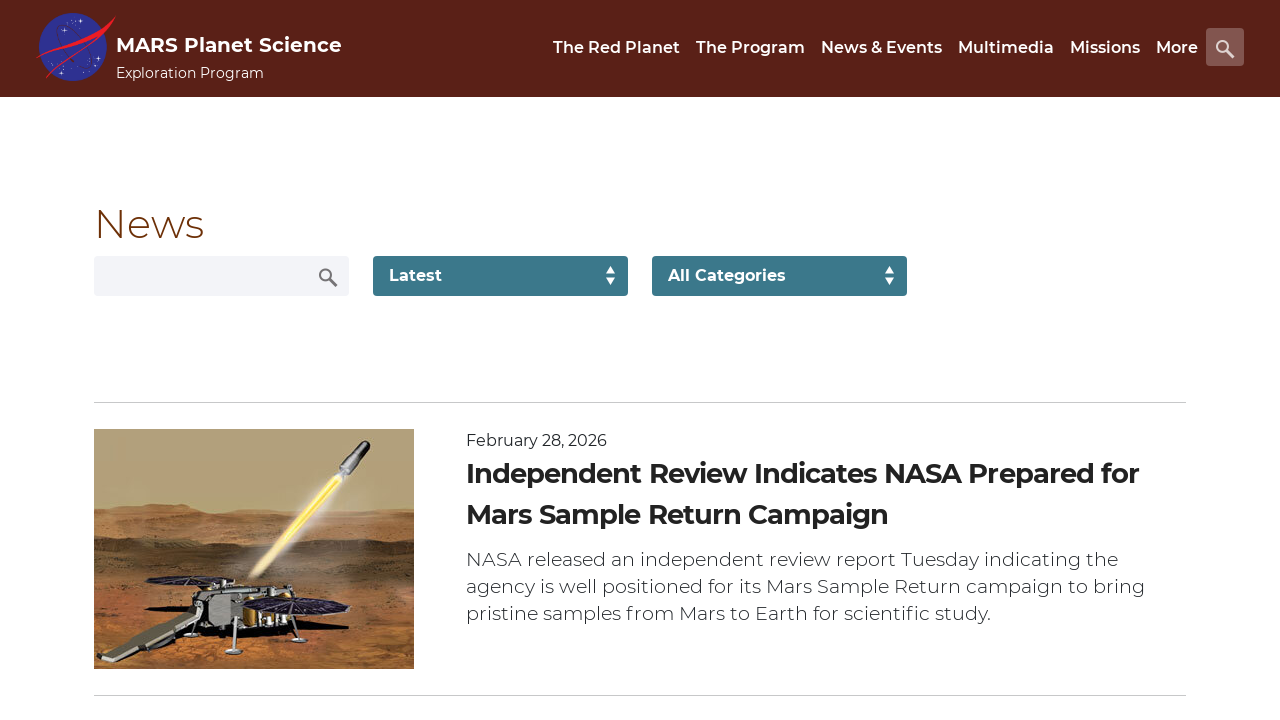